Tests filling all form fields (full name, email, current address, permanent address) and submitting the form, then verifies the submitted data is displayed correctly

Starting URL: https://demoqa.com/text-box

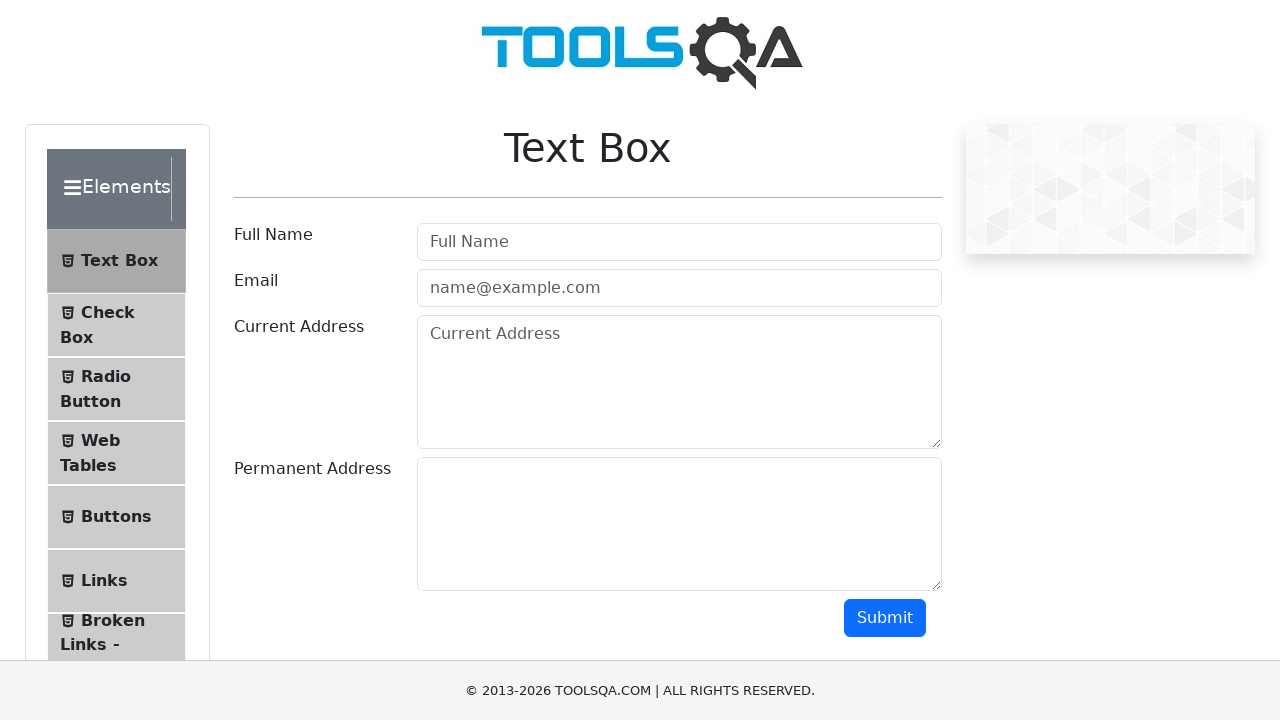

Filled full name field with 'Jane Smith' on internal:attr=[placeholder="Full name"i]
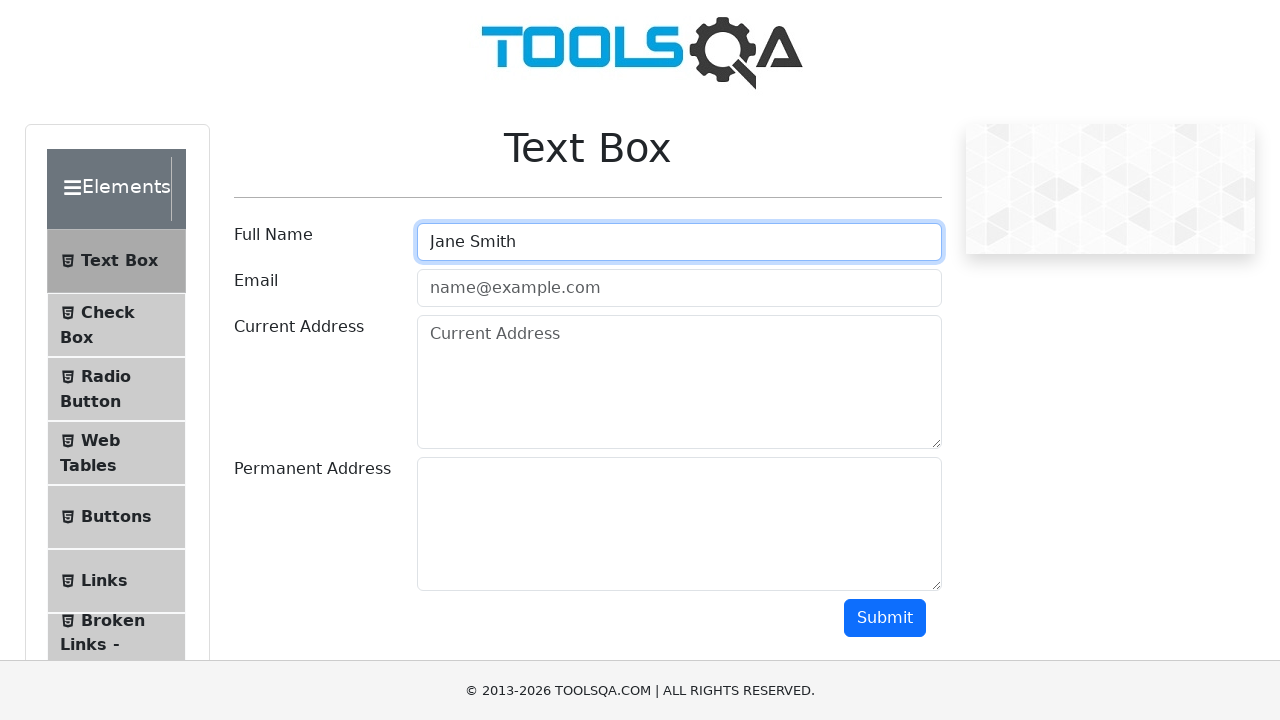

Filled email field with 'janesmith@example.com' on internal:attr=[placeholder="name@example.com"i]
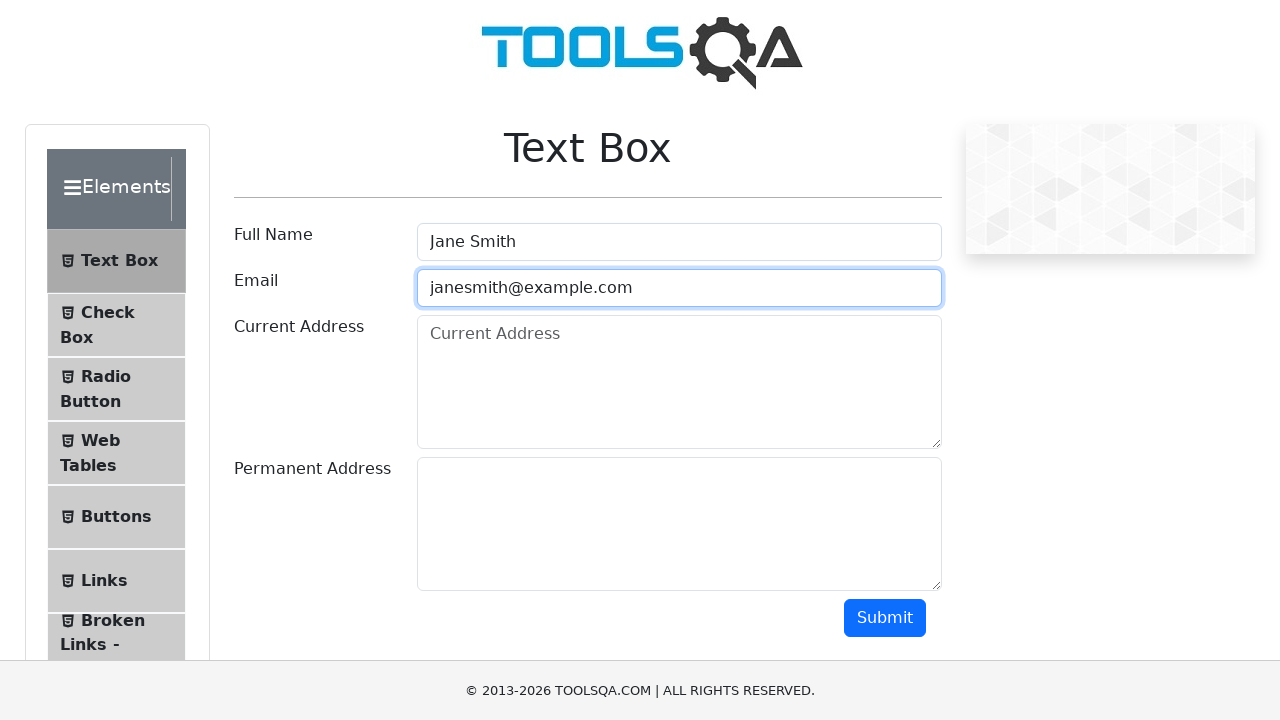

Filled current address field with '789 Pine Road, Chicago, IL 60601' on internal:attr=[placeholder="Current Address"i]
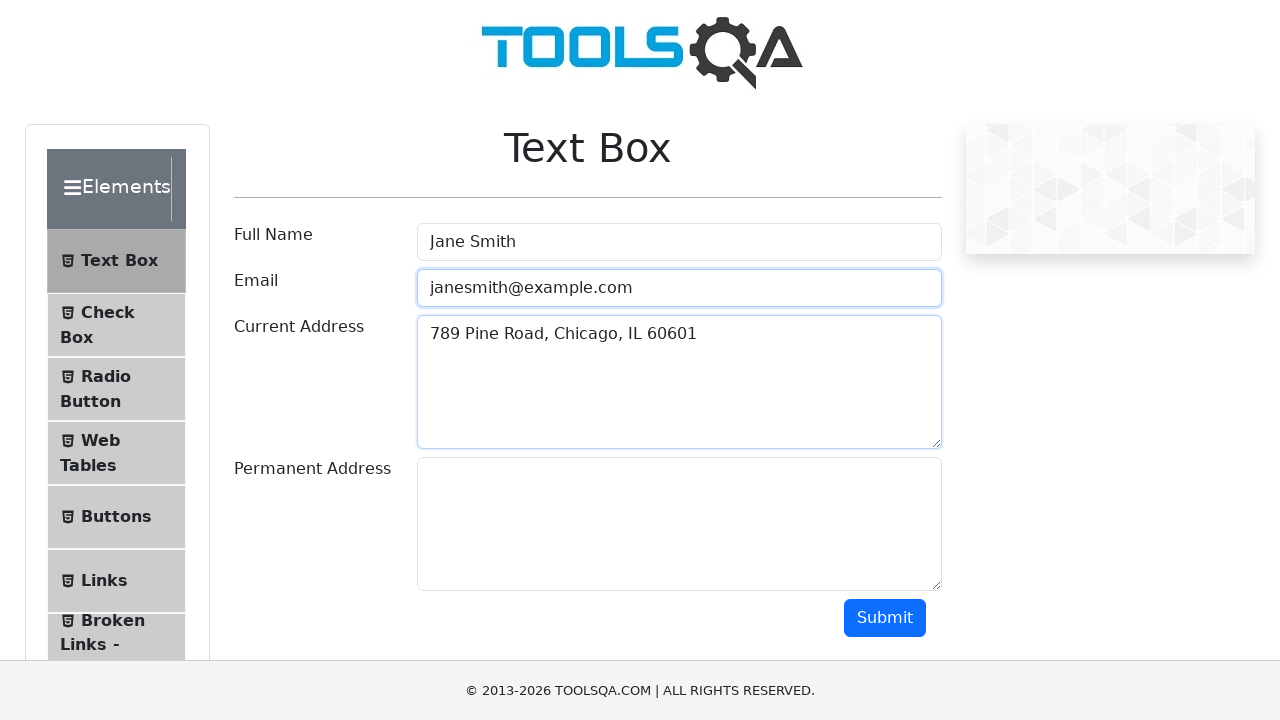

Filled permanent address field with '789 Pine Road, Chicago, IL 60601' on textarea[id="permanentAddress"]
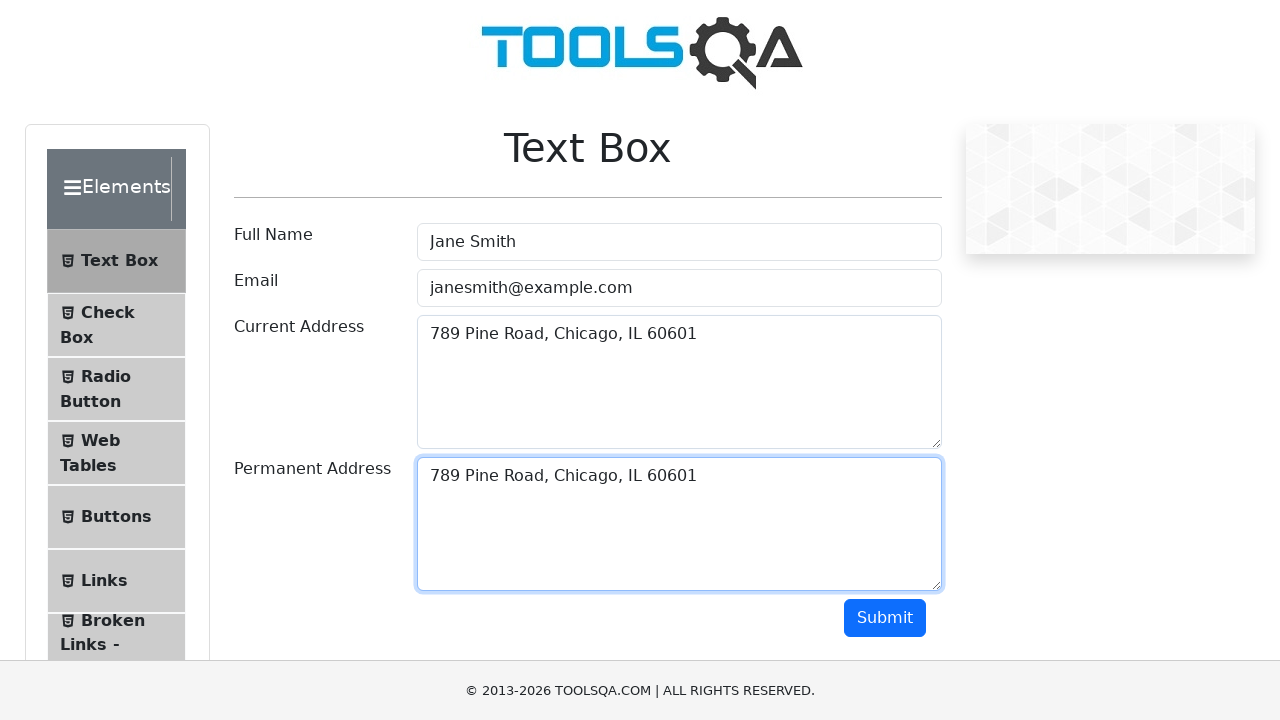

Clicked submit button to submit form at (885, 618) on internal:text="Submit"s
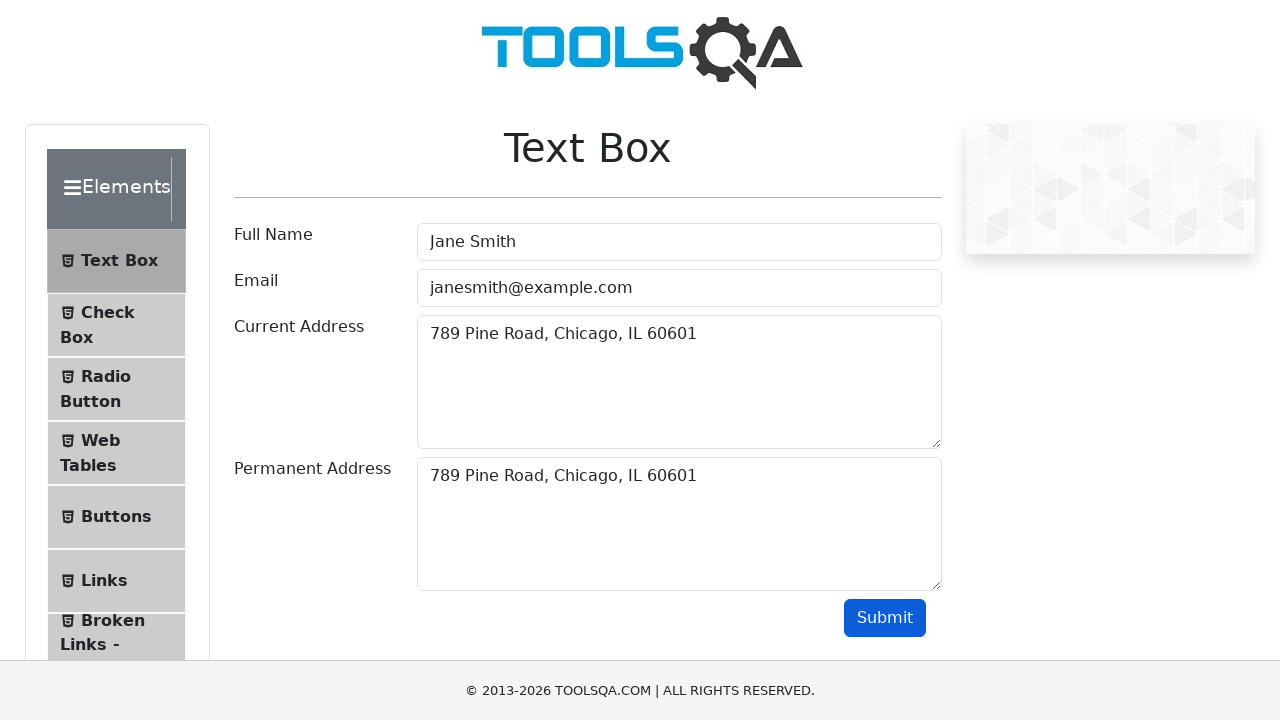

Verified submitted data is displayed on page
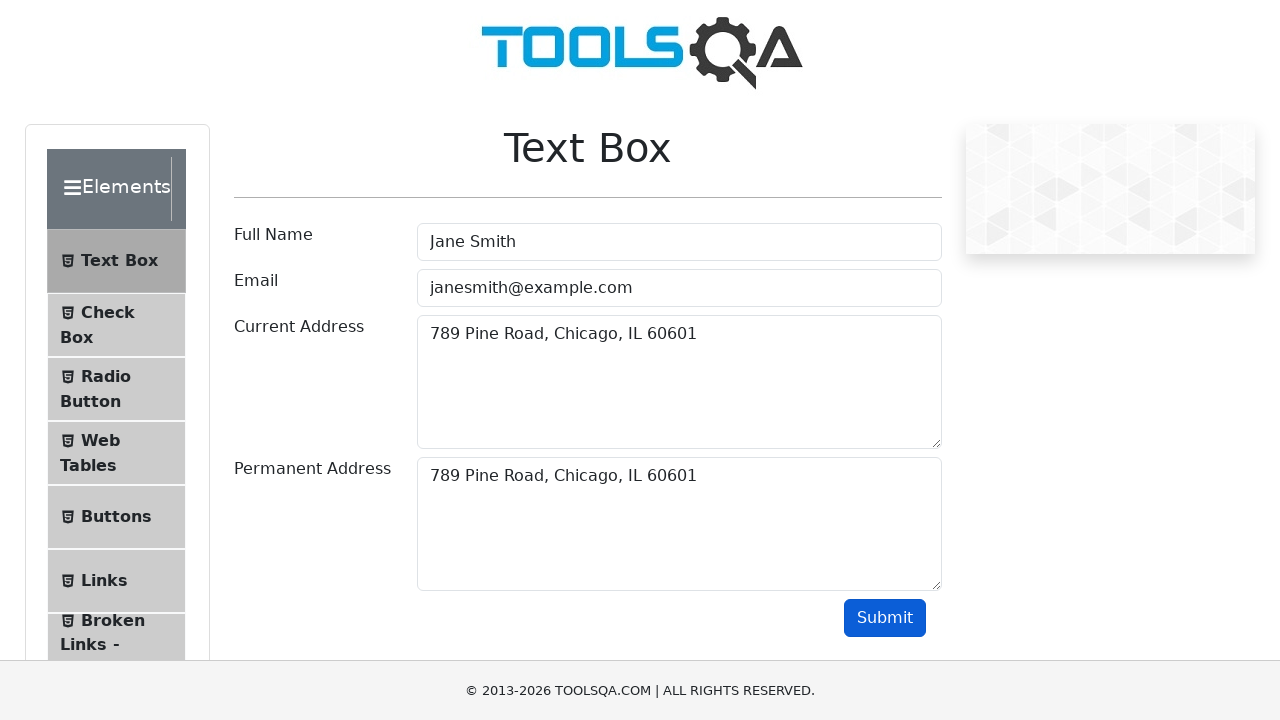

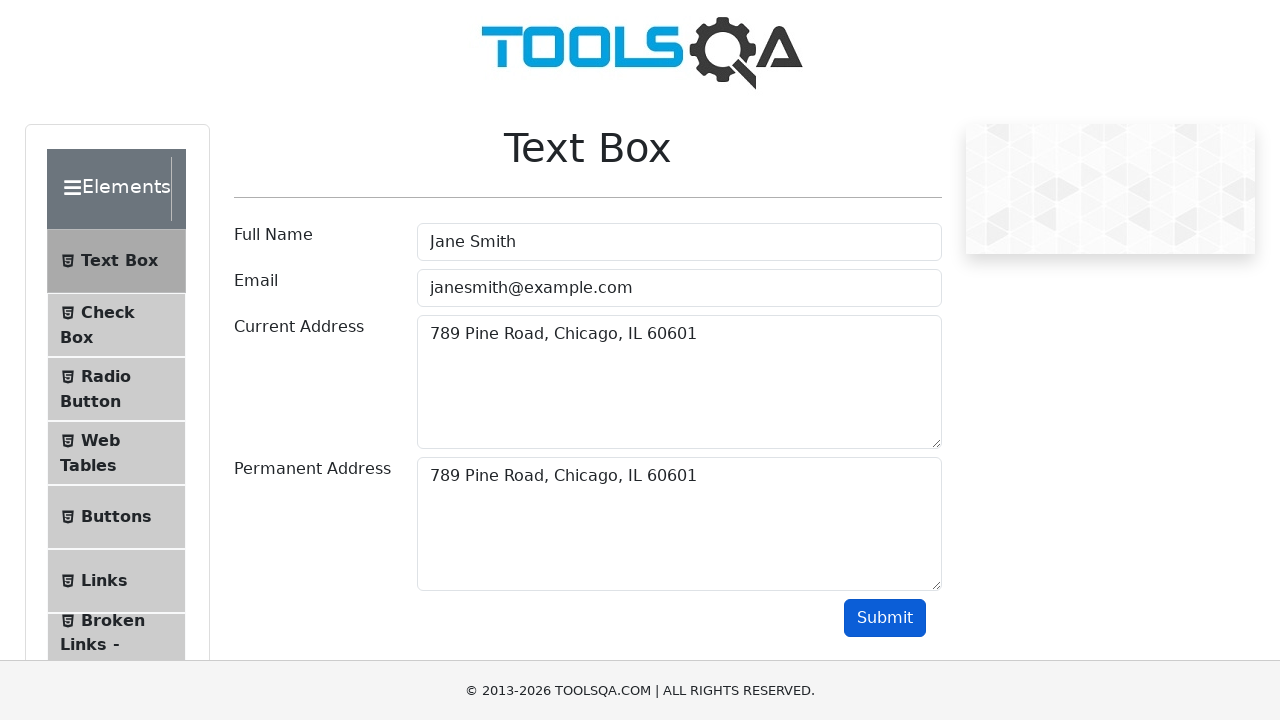